Tests form validation when email field is empty and verifies required field error message

Starting URL: https://codility-frontend-prod.s3.amazonaws.com/media/task_static/qa_login_page/9a83bda125cd7398f9f482a3d6d45ea4/static/attachments/reference_page.html

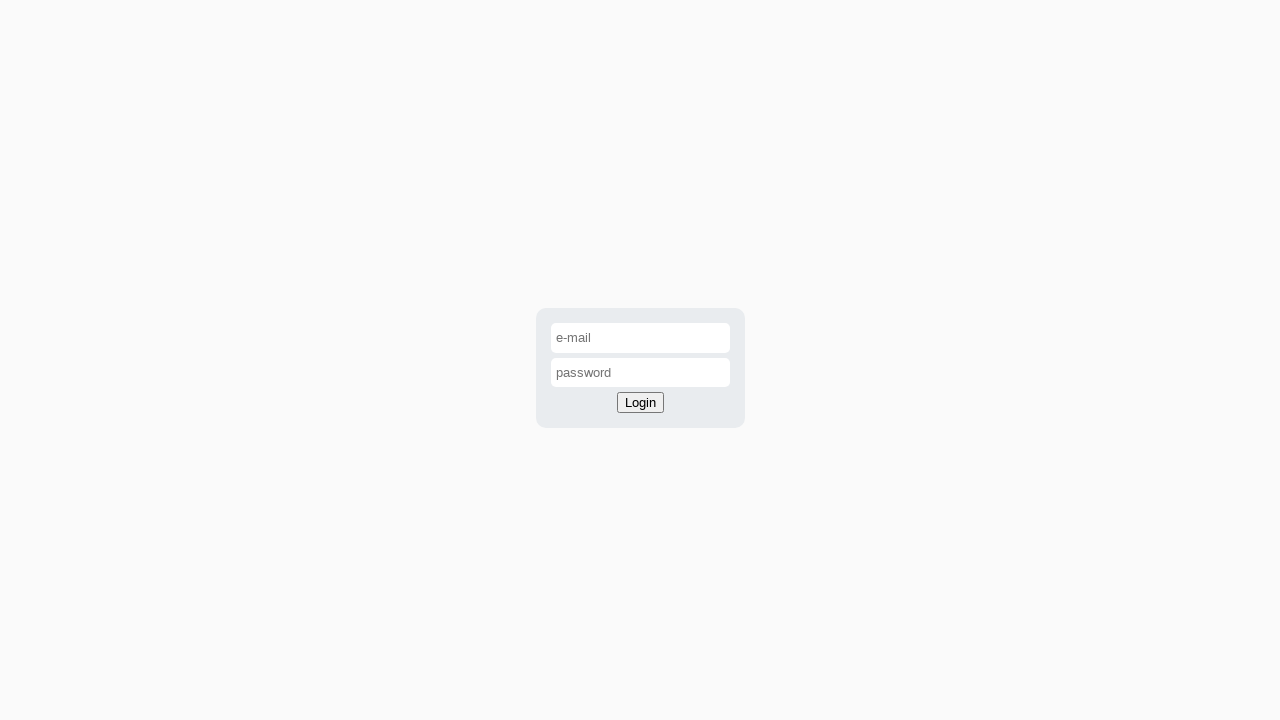

Navigated to login page
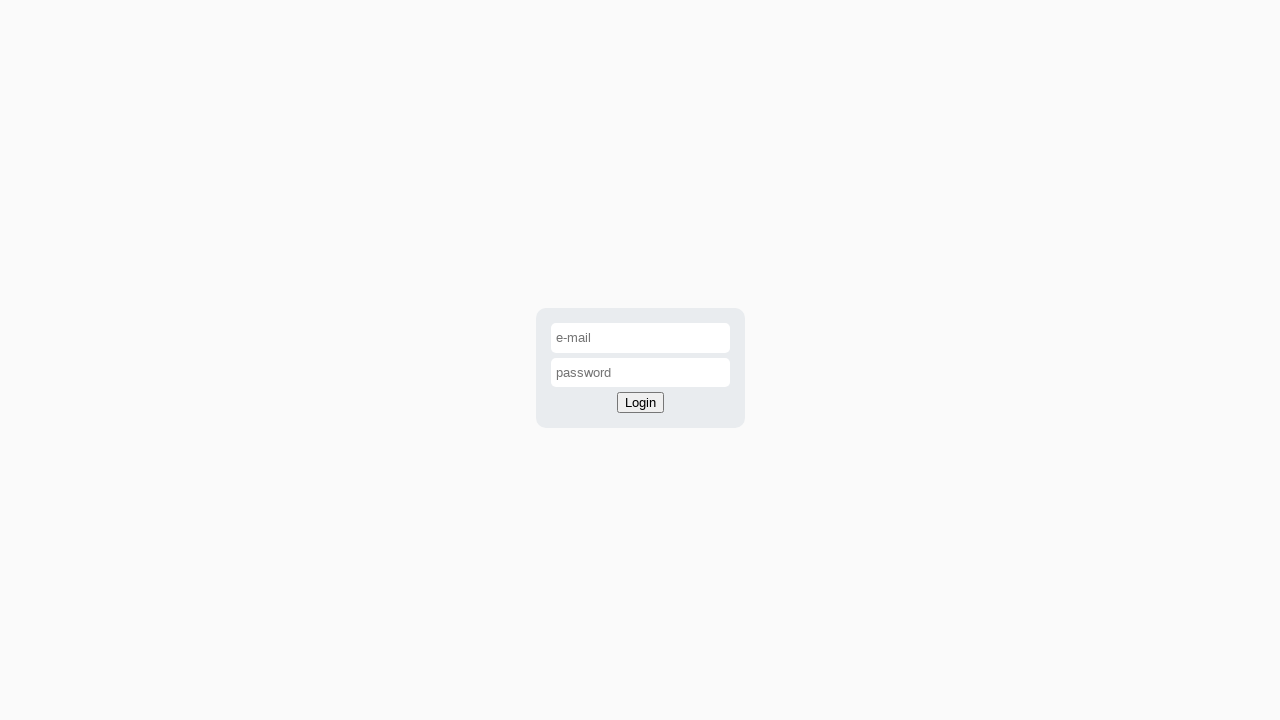

Left email field empty on #email-input
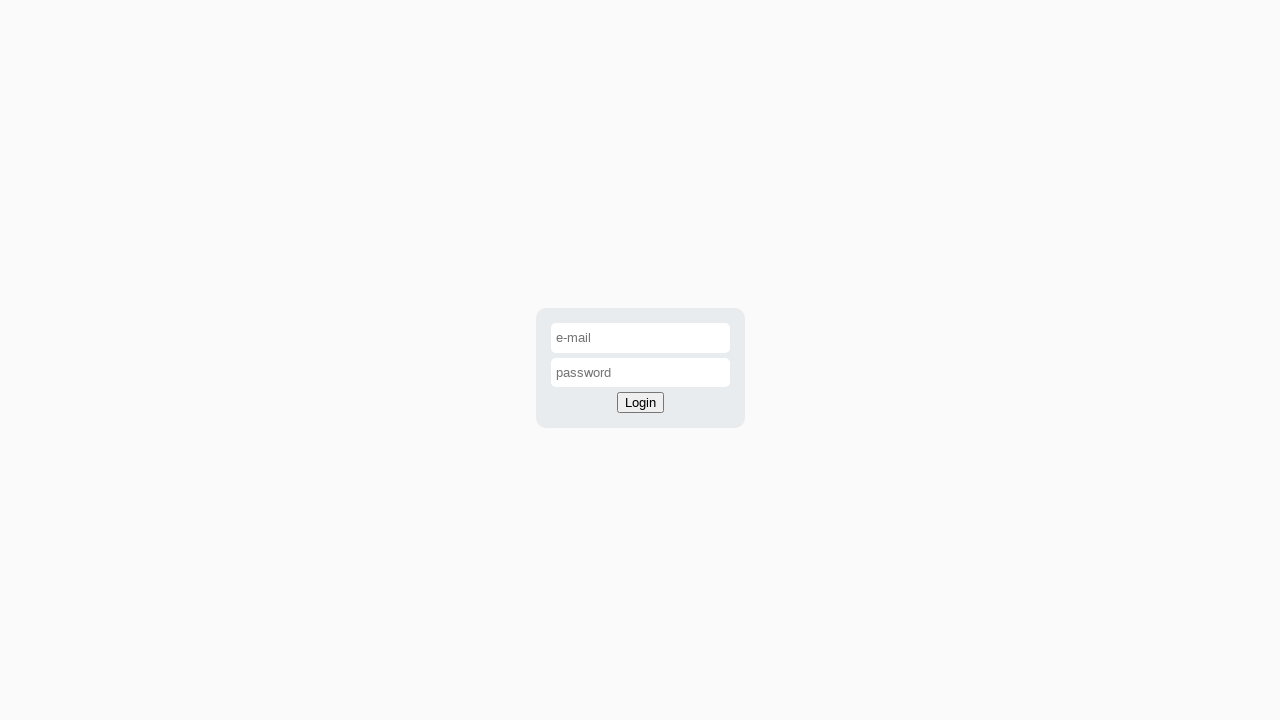

Filled password field with 'password' on #password-input
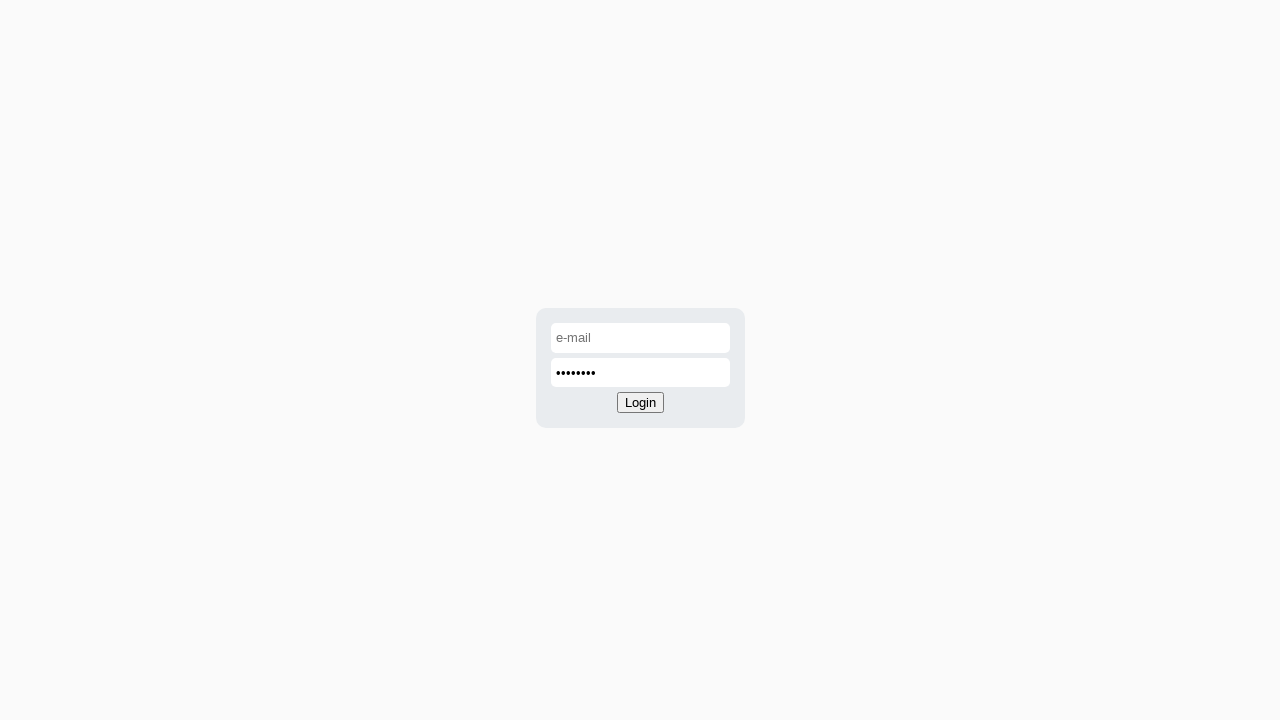

Clicked login button at (640, 403) on #login-button
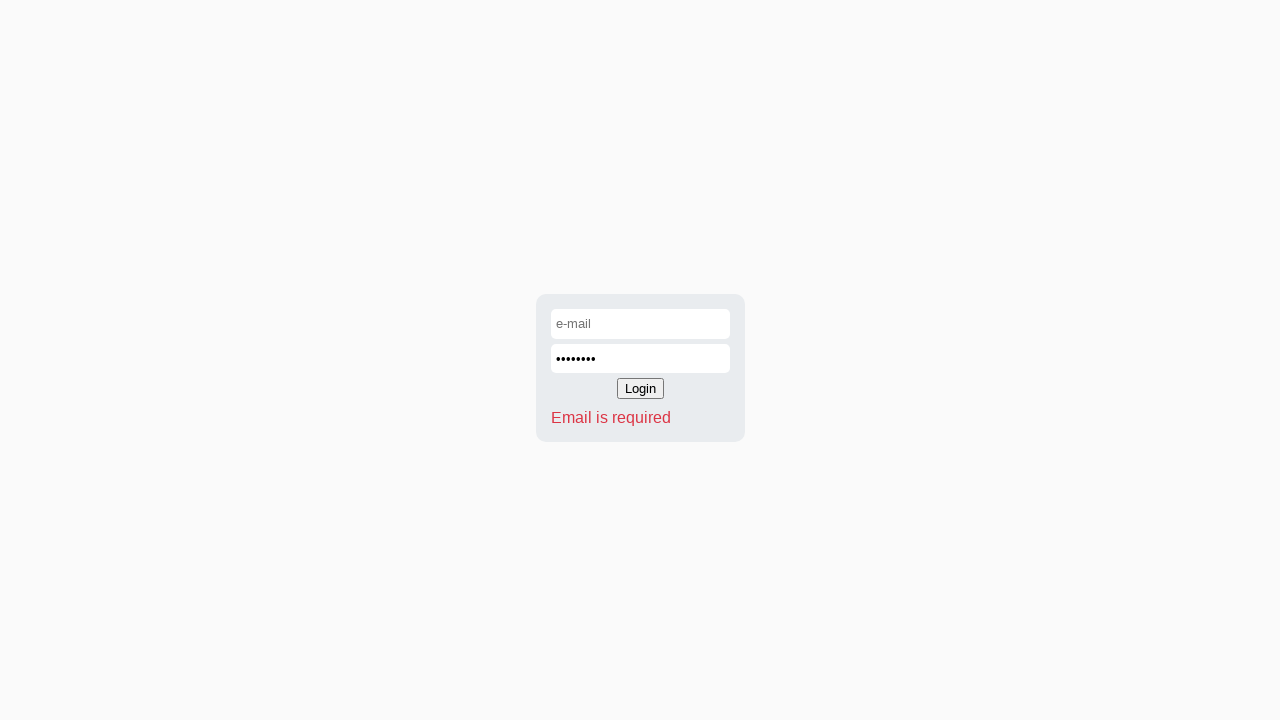

Retrieved validation error message
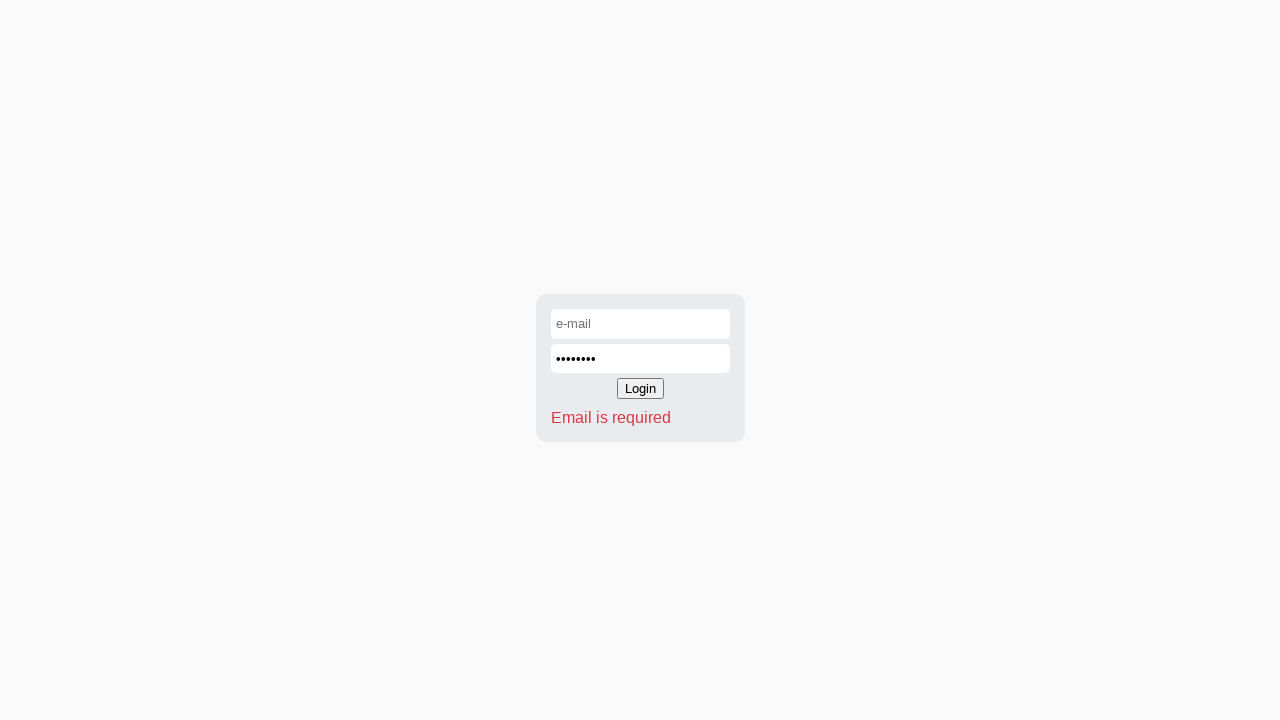

Verified that error message displays 'Email is required'
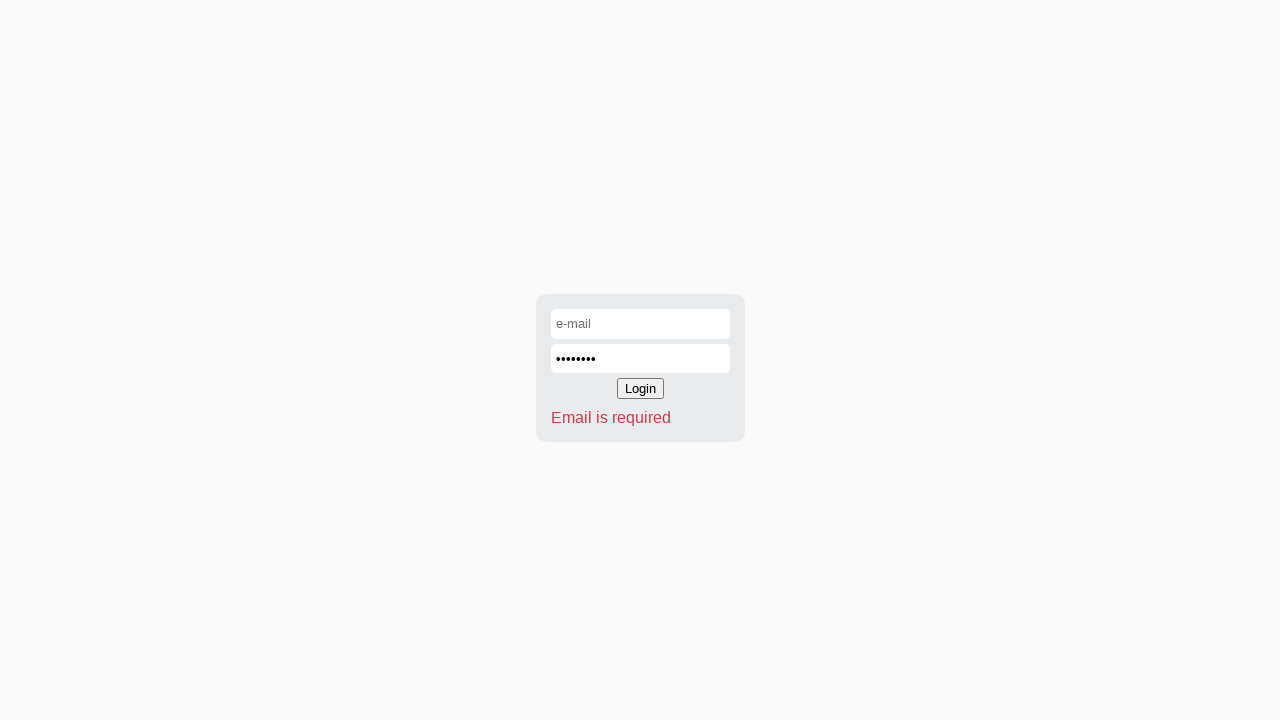

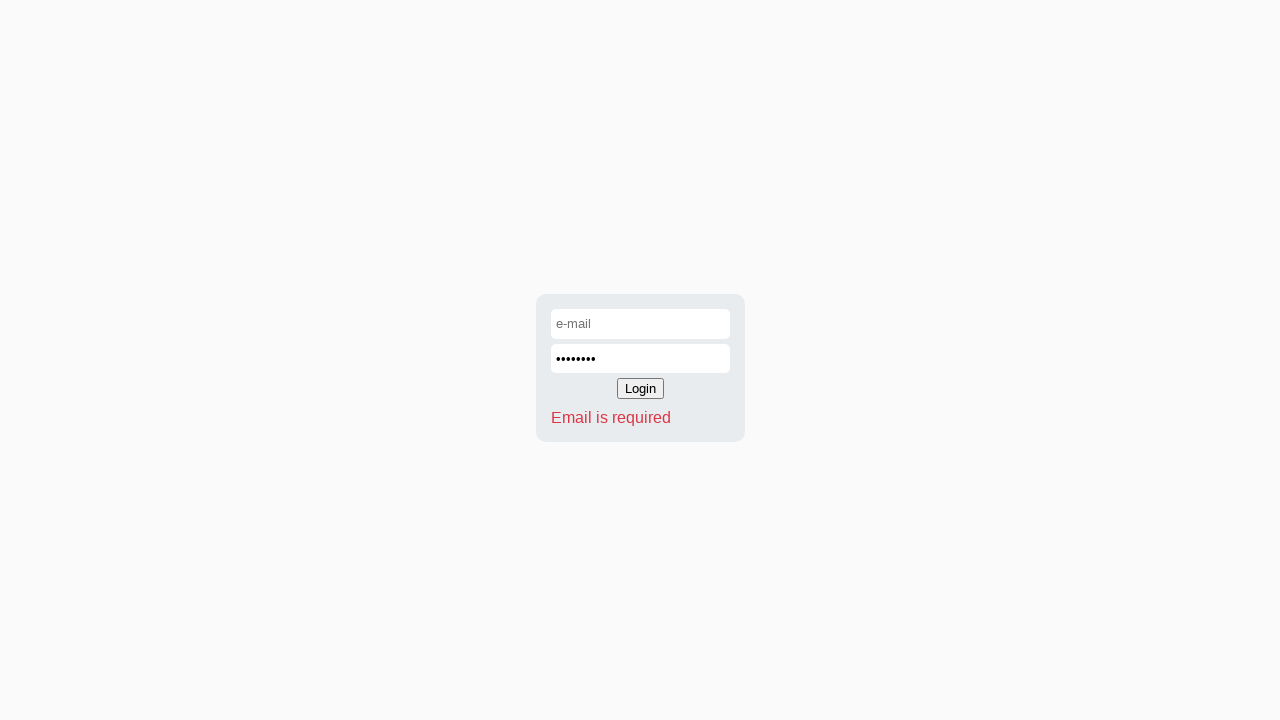